Tests the slider widget on jQueryUI by dragging the slider handle to a new position

Starting URL: https://jqueryui.com/slider/

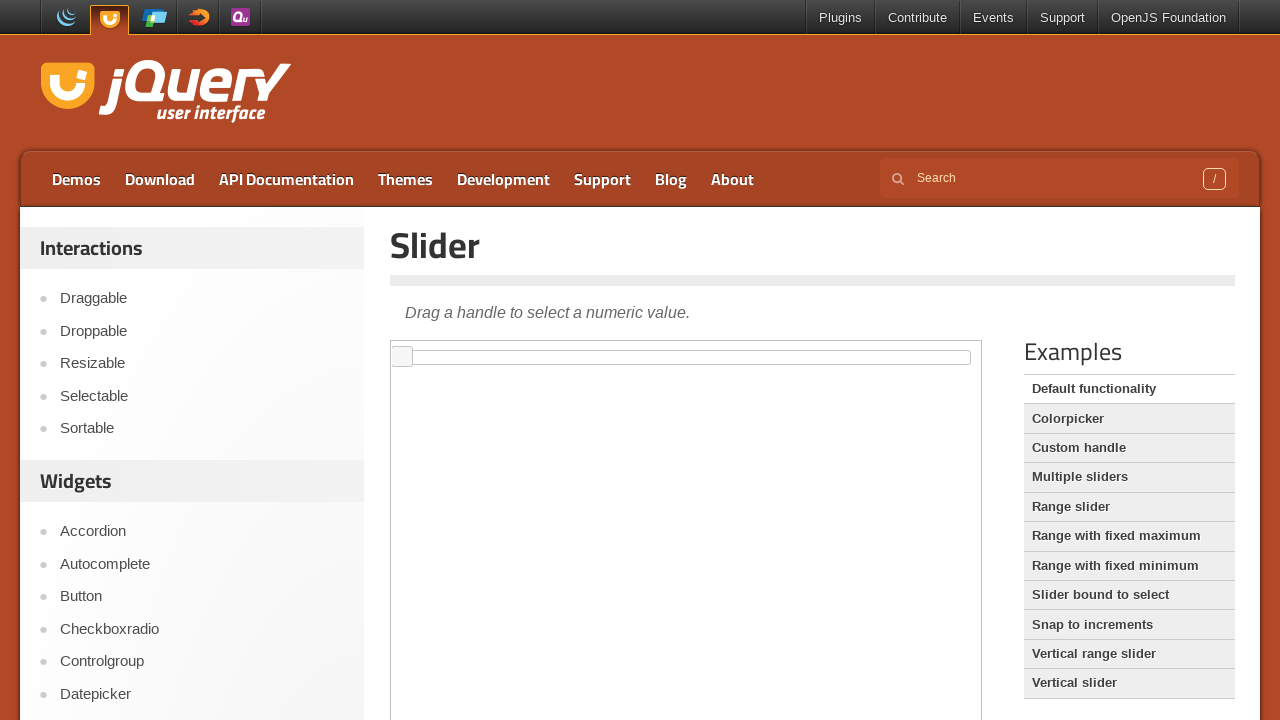

Located demo iframe for slider widget
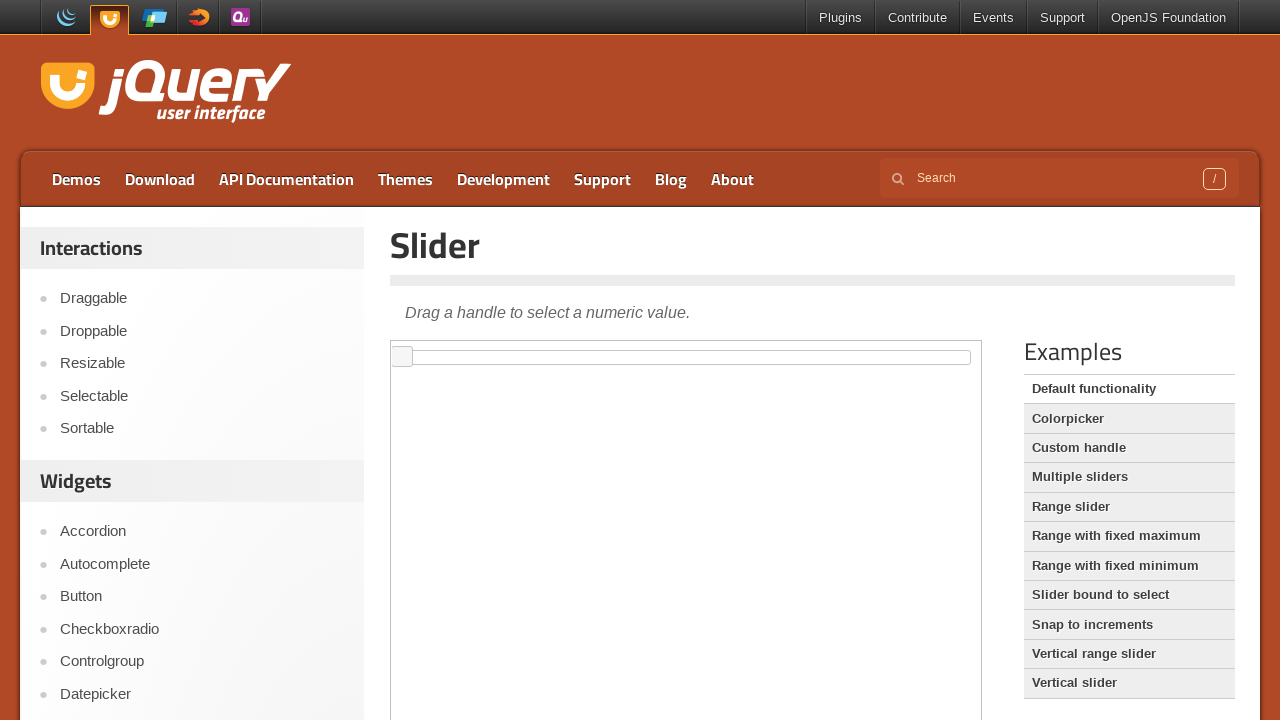

Located slider handle element
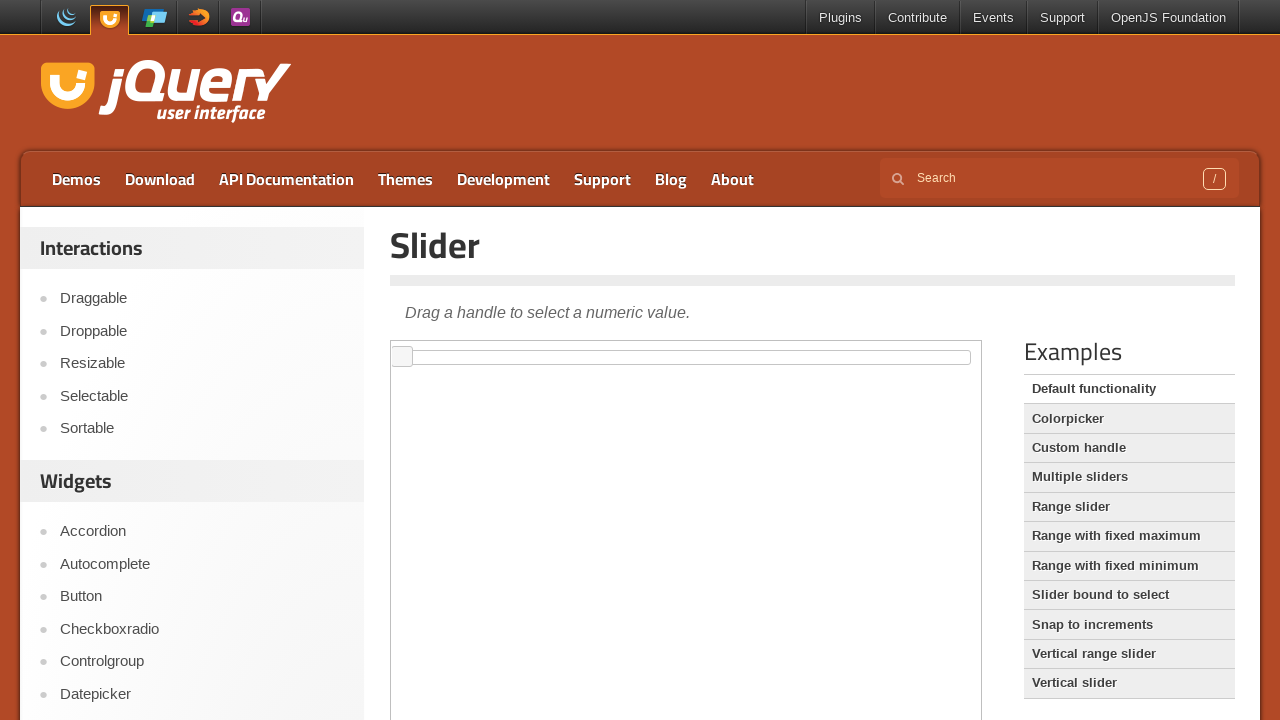

Got bounding box of slider handle
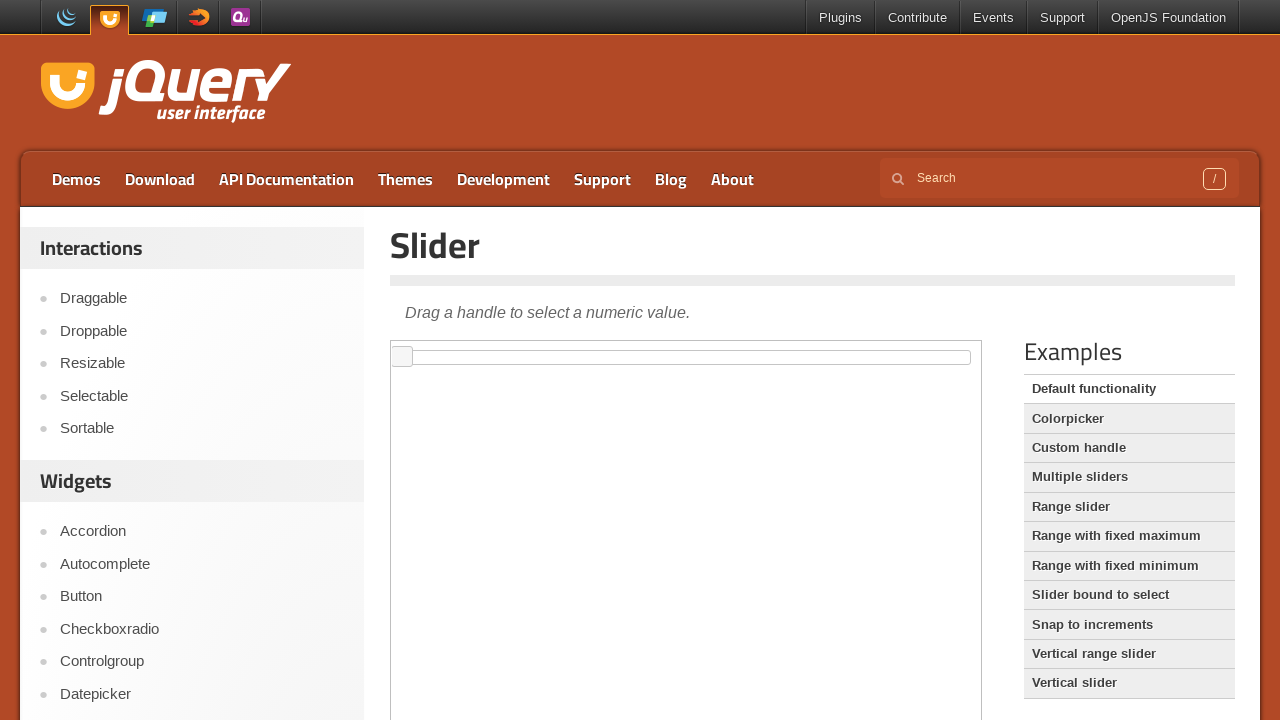

Moved mouse to center of slider handle at (402, 357)
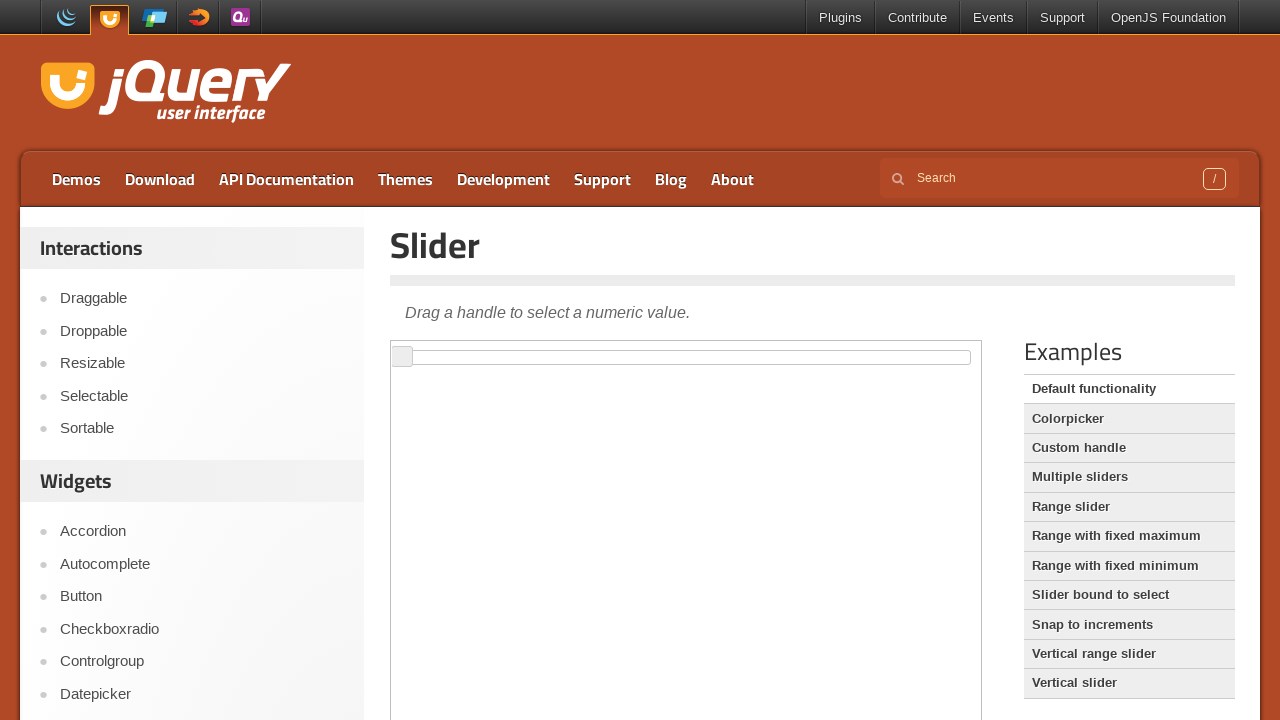

Pressed down mouse button on slider handle at (402, 357)
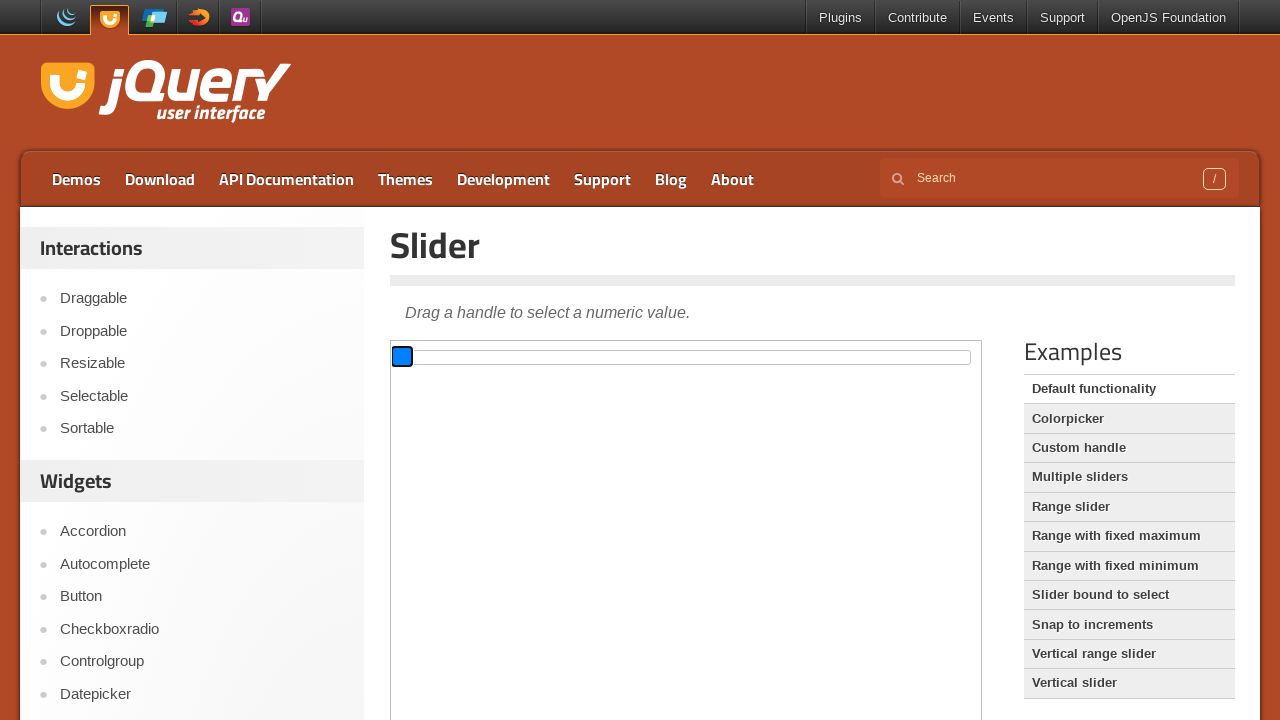

Dragged slider handle 150 pixels to the right at (542, 346)
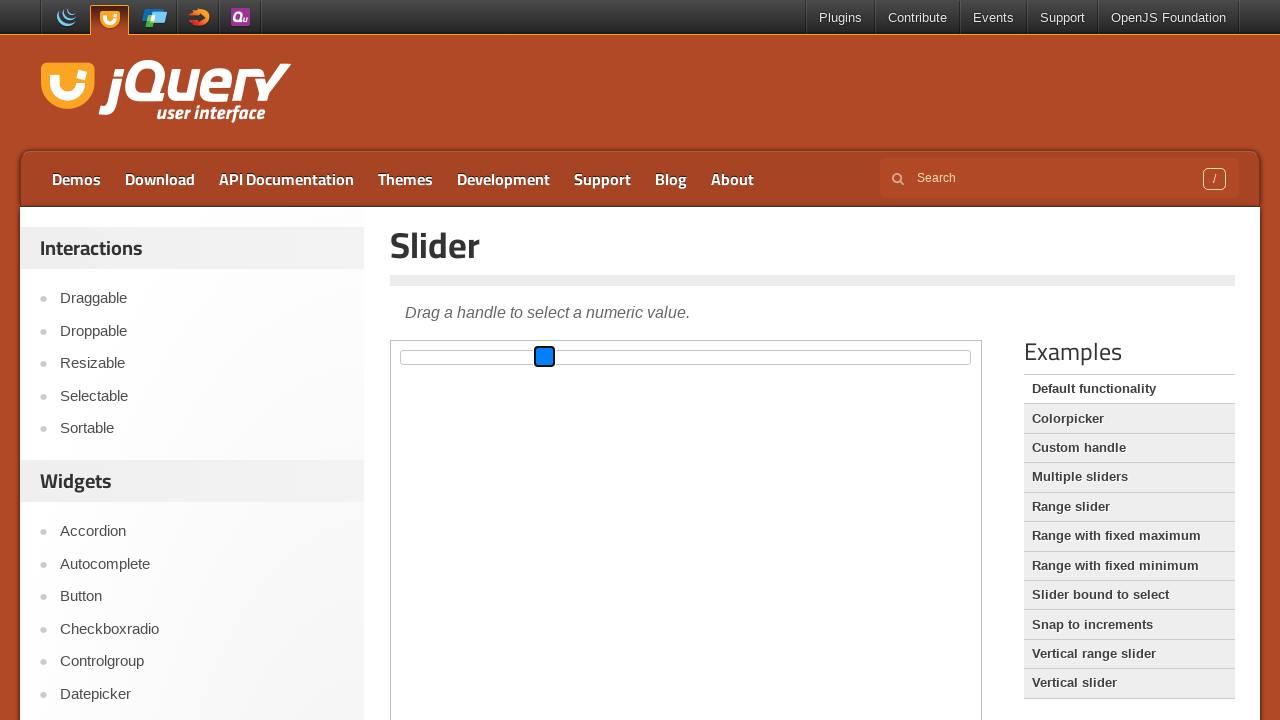

Released mouse button to complete slider drag at (542, 346)
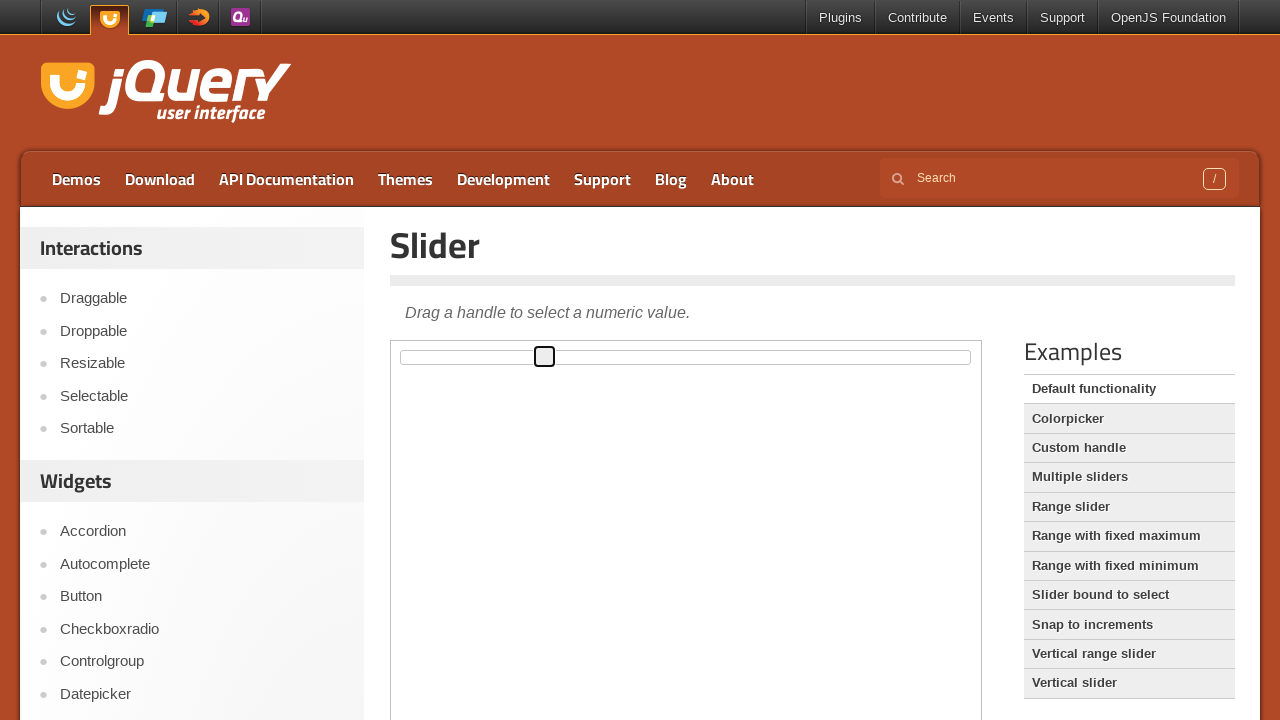

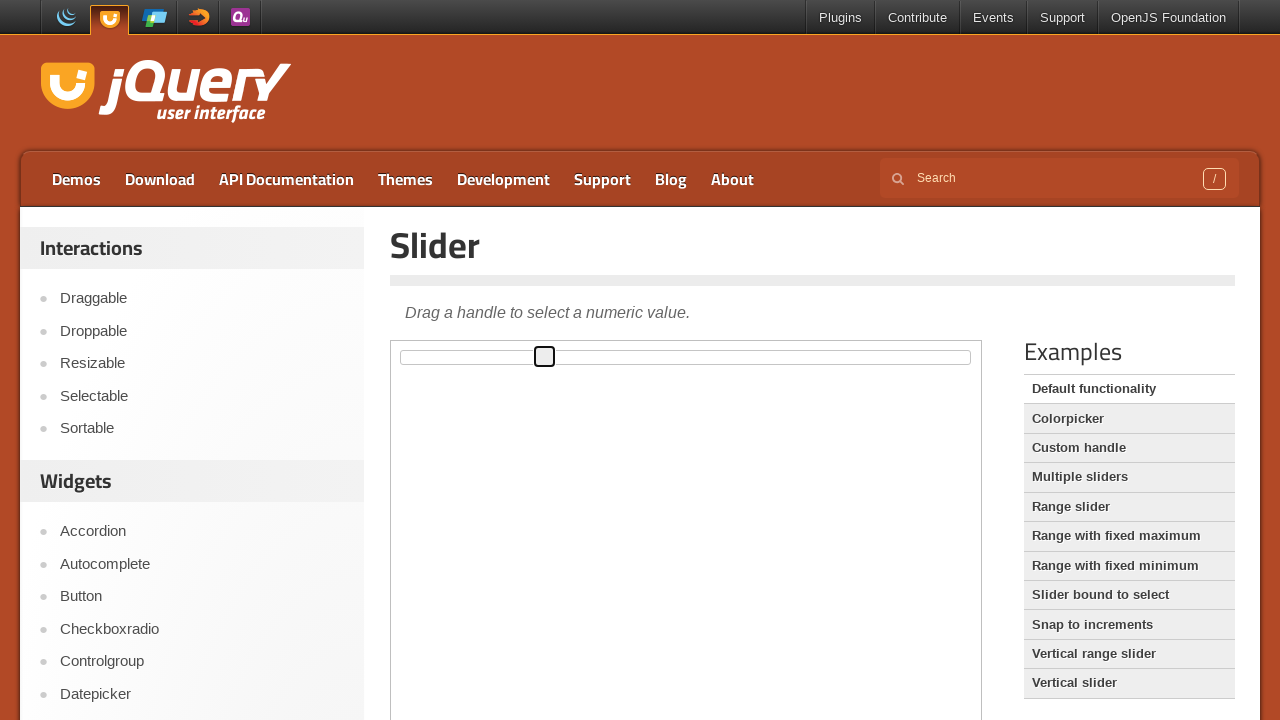